Tests the "Current Forecast" link by clicking it and verifying navigation to the current forecast page

Starting URL: https://blazorserverweatherapp.azurewebsites.net/

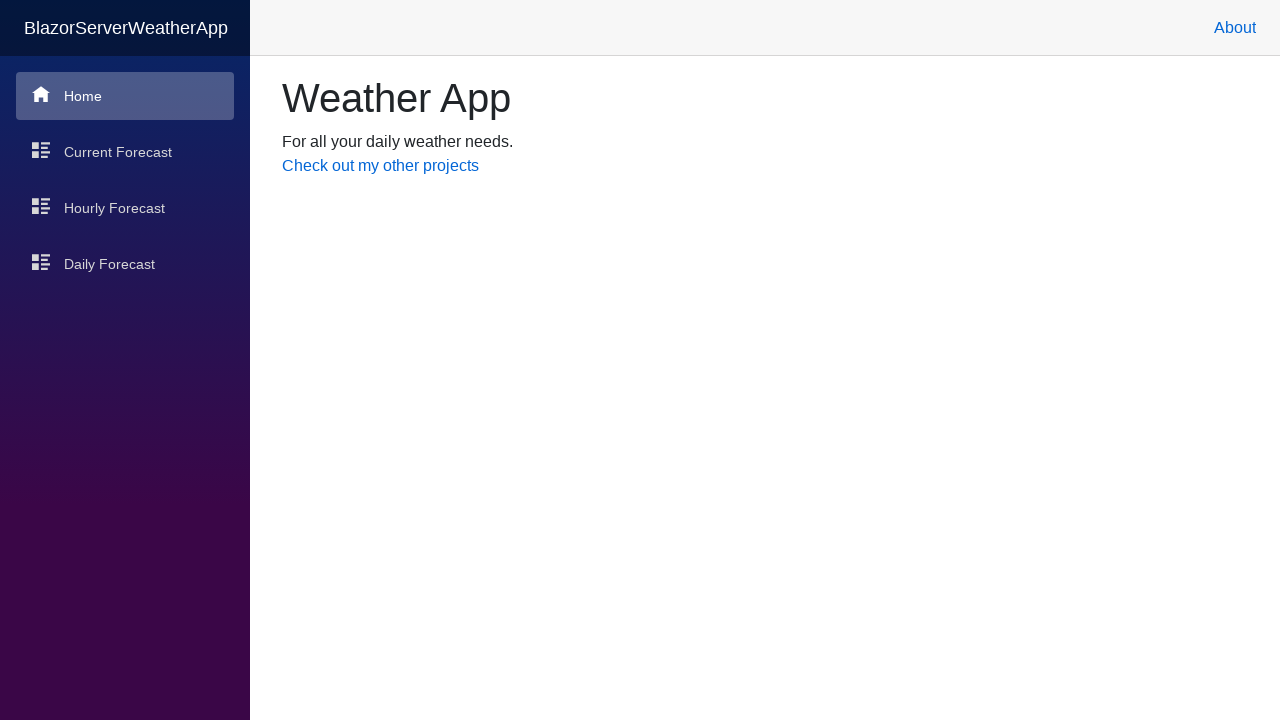

Clicked on 'Current Forecast' link at (125, 152) on text=Current
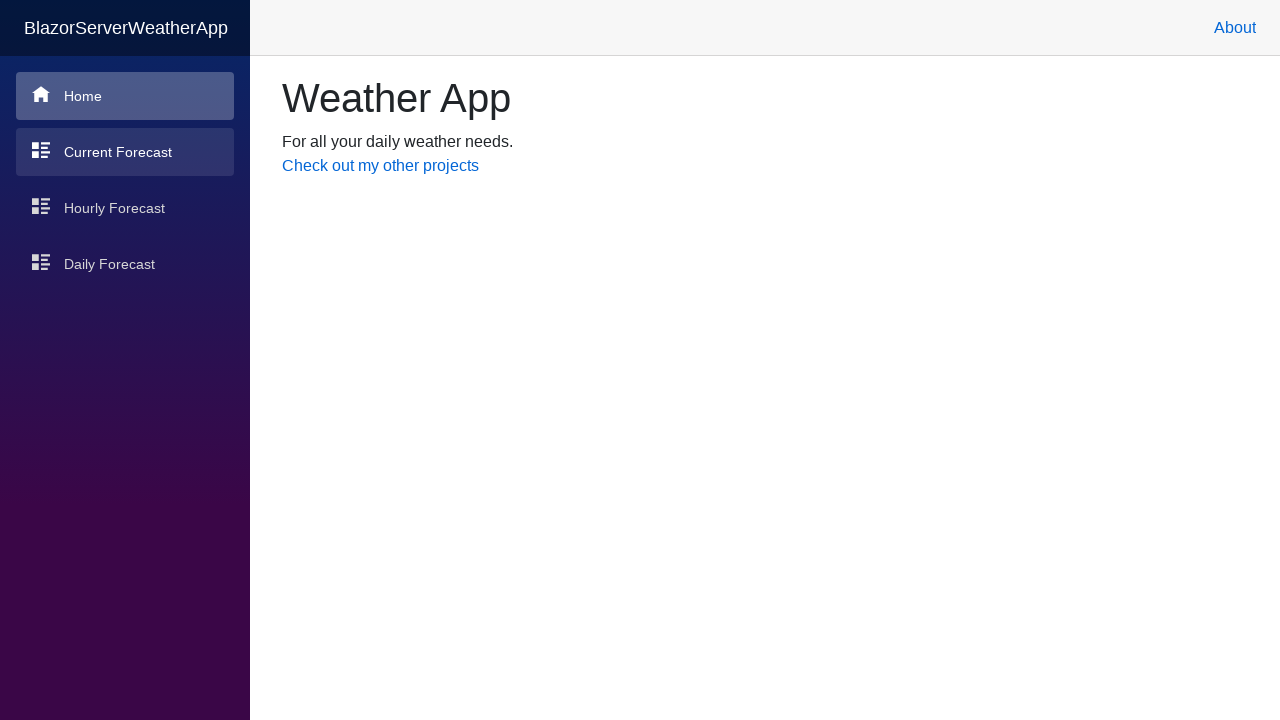

Waited for navigation to current forecast page
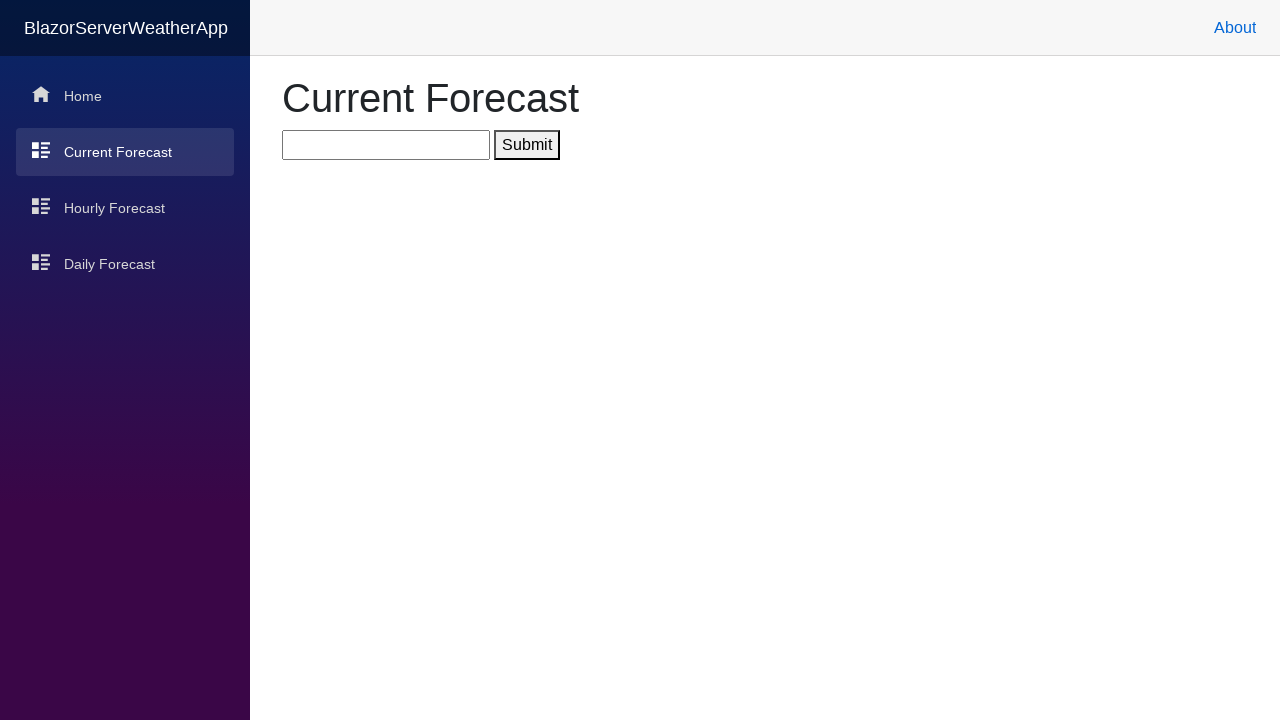

Verified URL is https://blazorserverweatherapp.azurewebsites.net/current
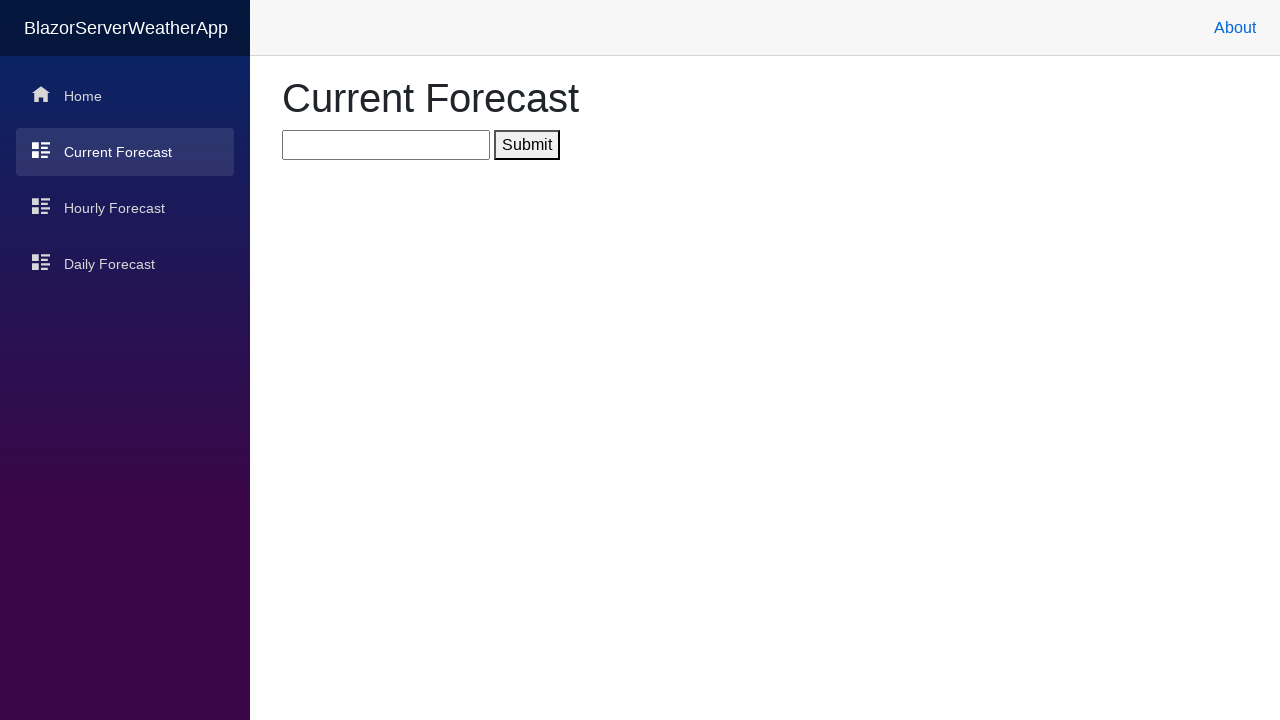

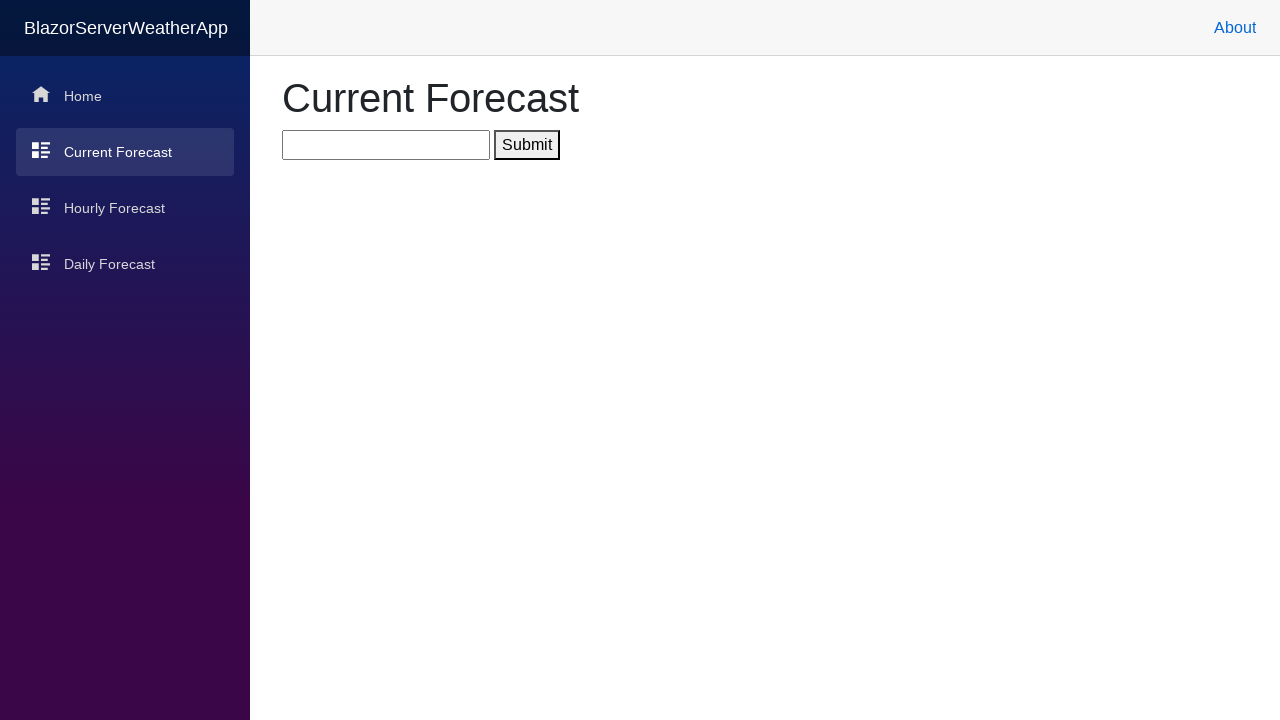